Navigates to the India Meteorological Department website and verifies that weather information elements are displayed on the page.

Starting URL: https://mausam.imd.gov.in/

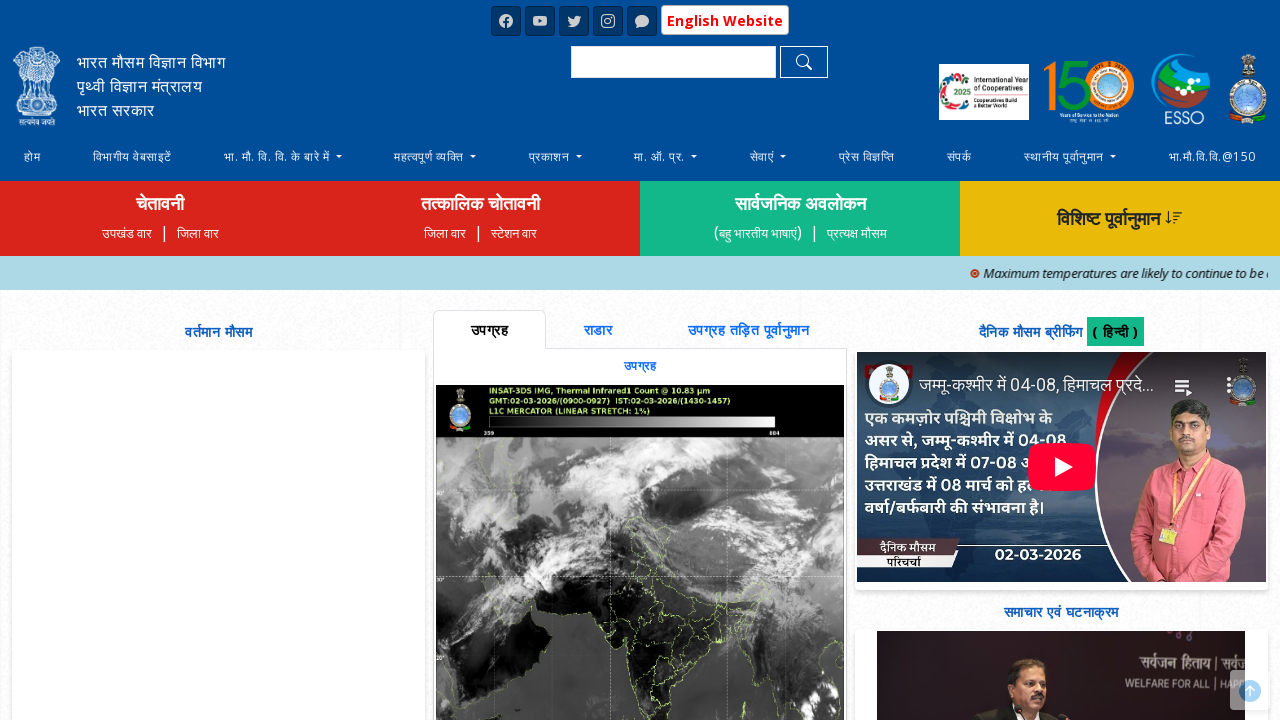

Waited for weather information section to load
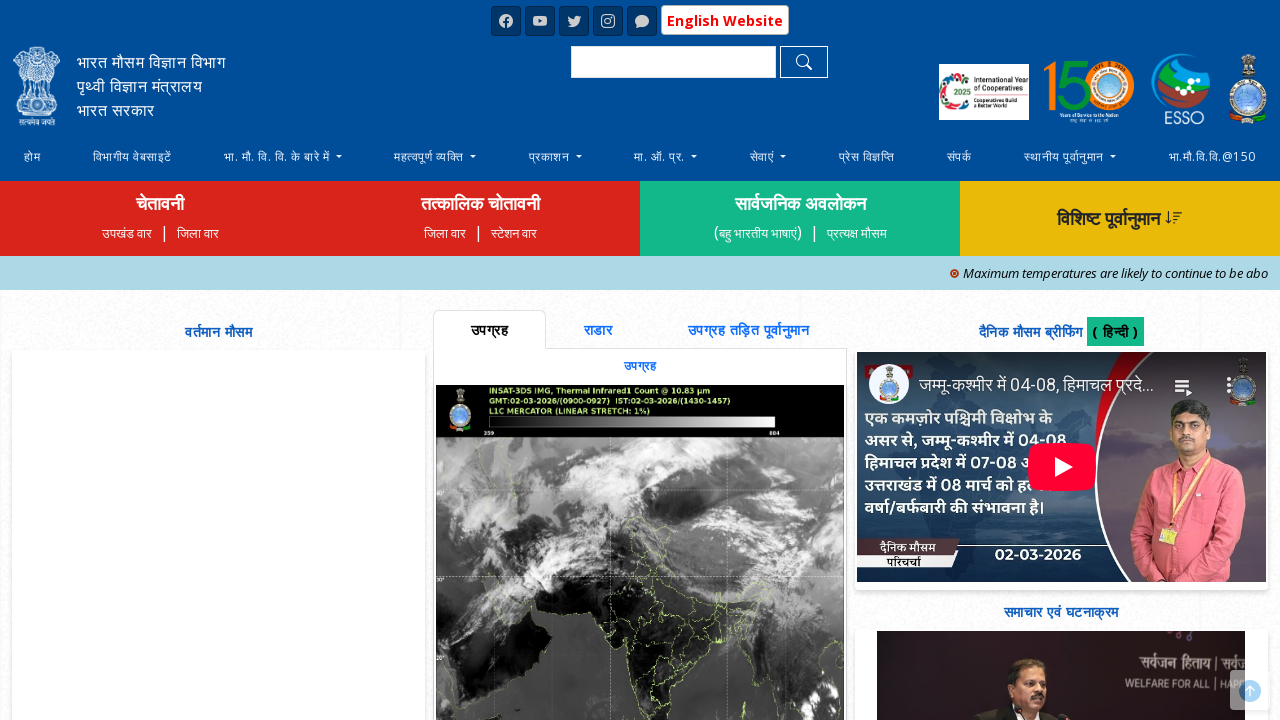

Waited for wind direction weather element to load
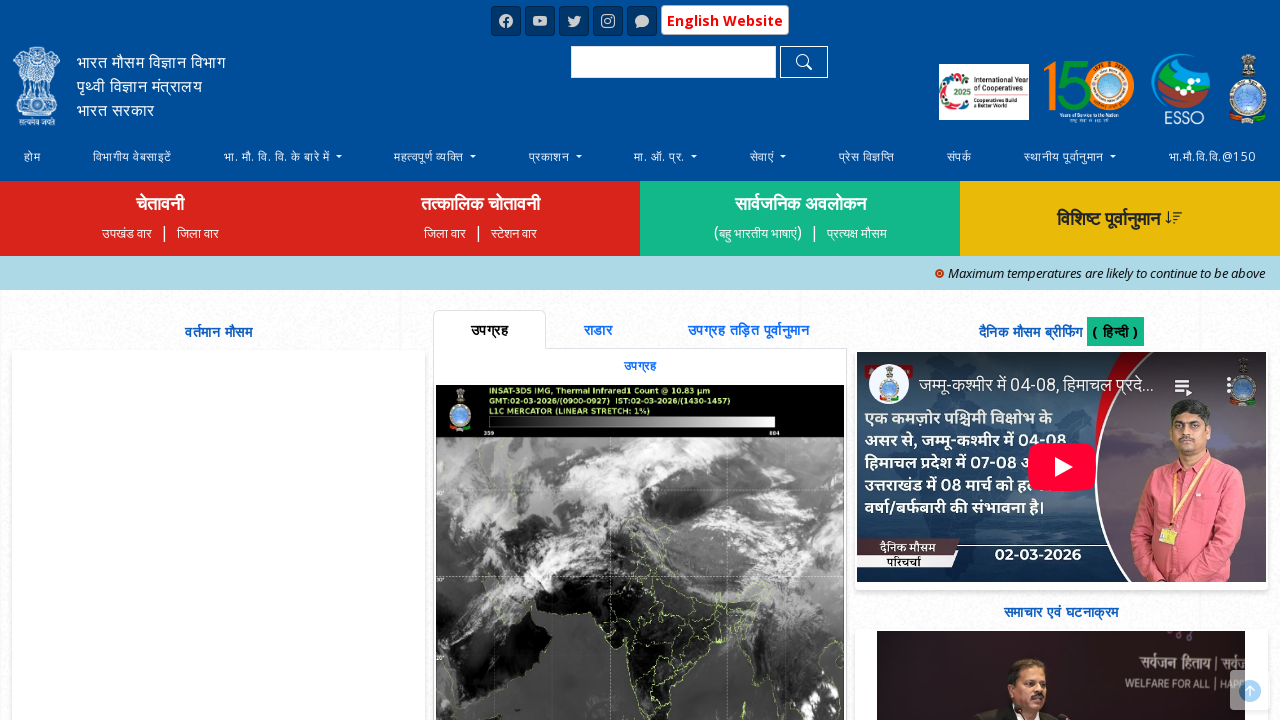

Waited for additional weather information element to load
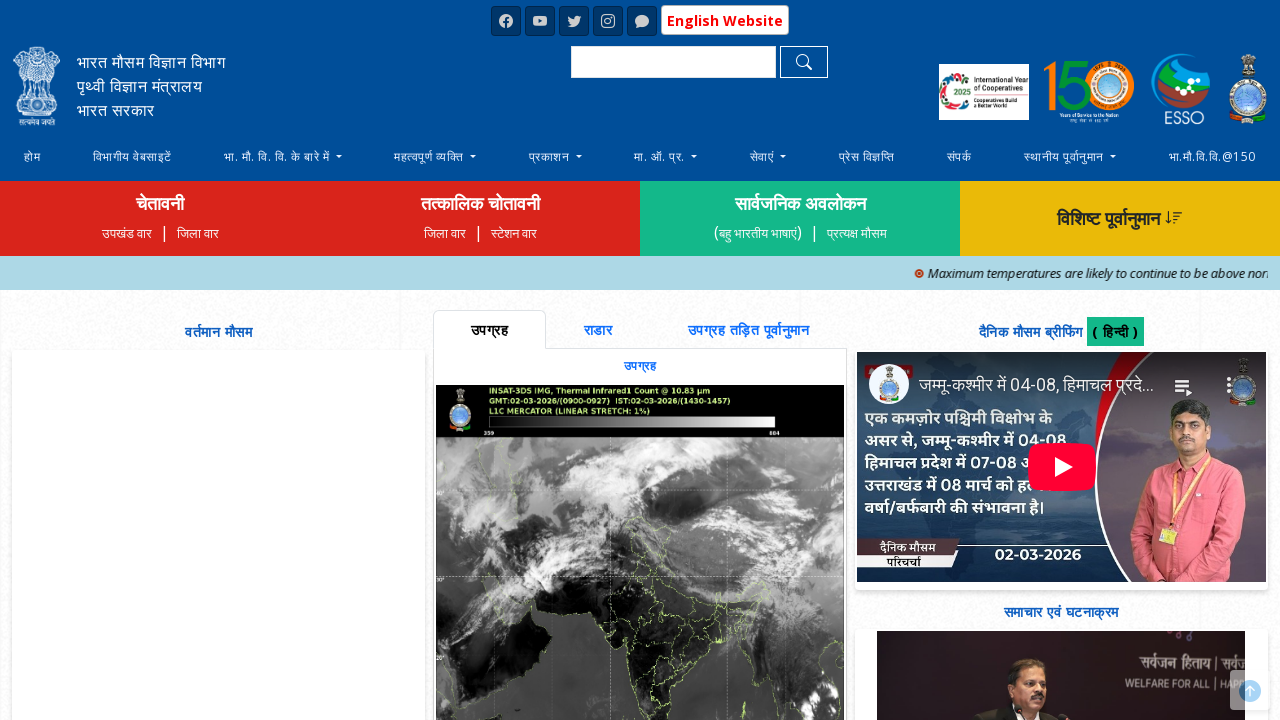

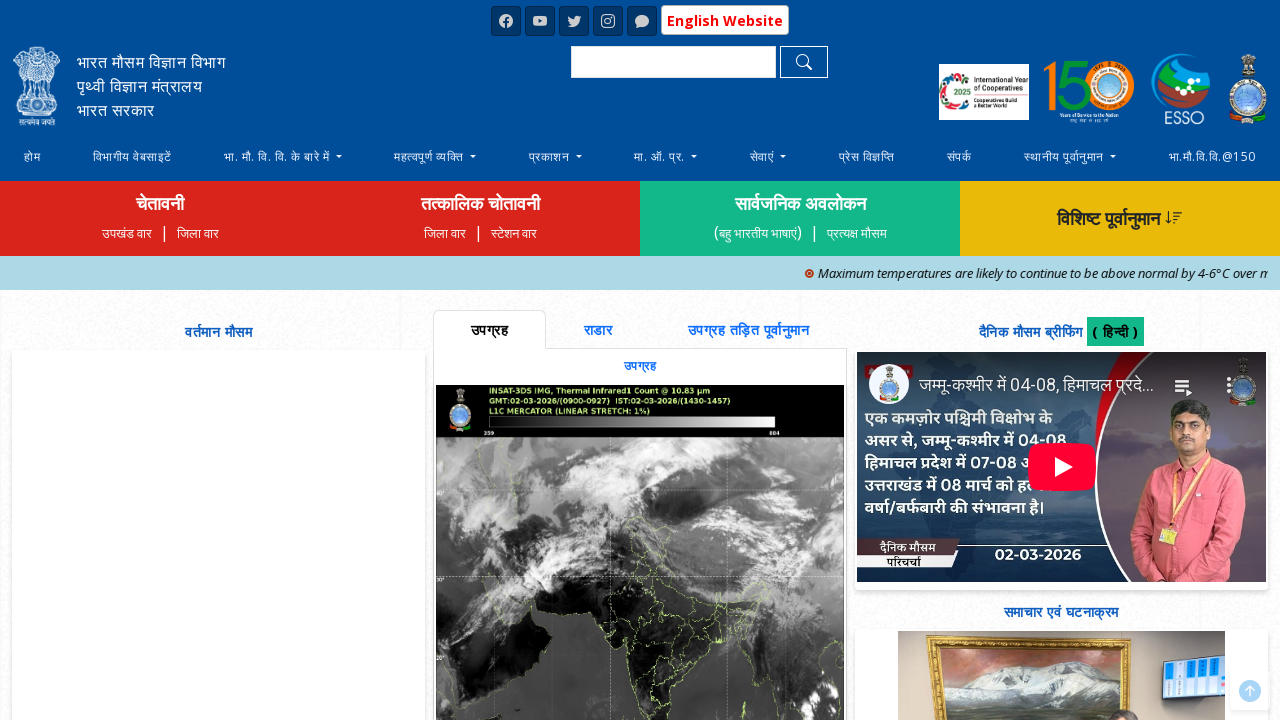